Tests nested frames navigation by switching between multiple frames (left, middle, bottom) and extracting text content from each frame

Starting URL: https://the-internet.herokuapp.com/frames

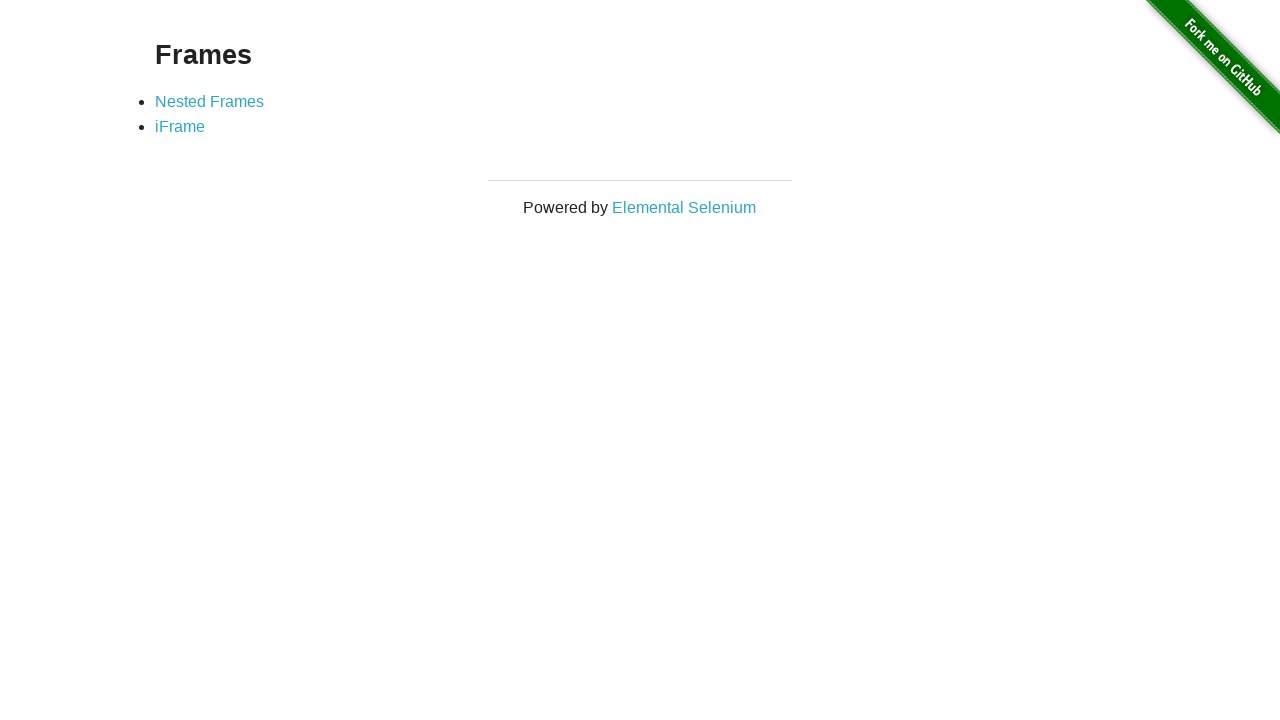

Clicked on Nested Frames link at (210, 101) on xpath=//a[text()='Nested Frames']
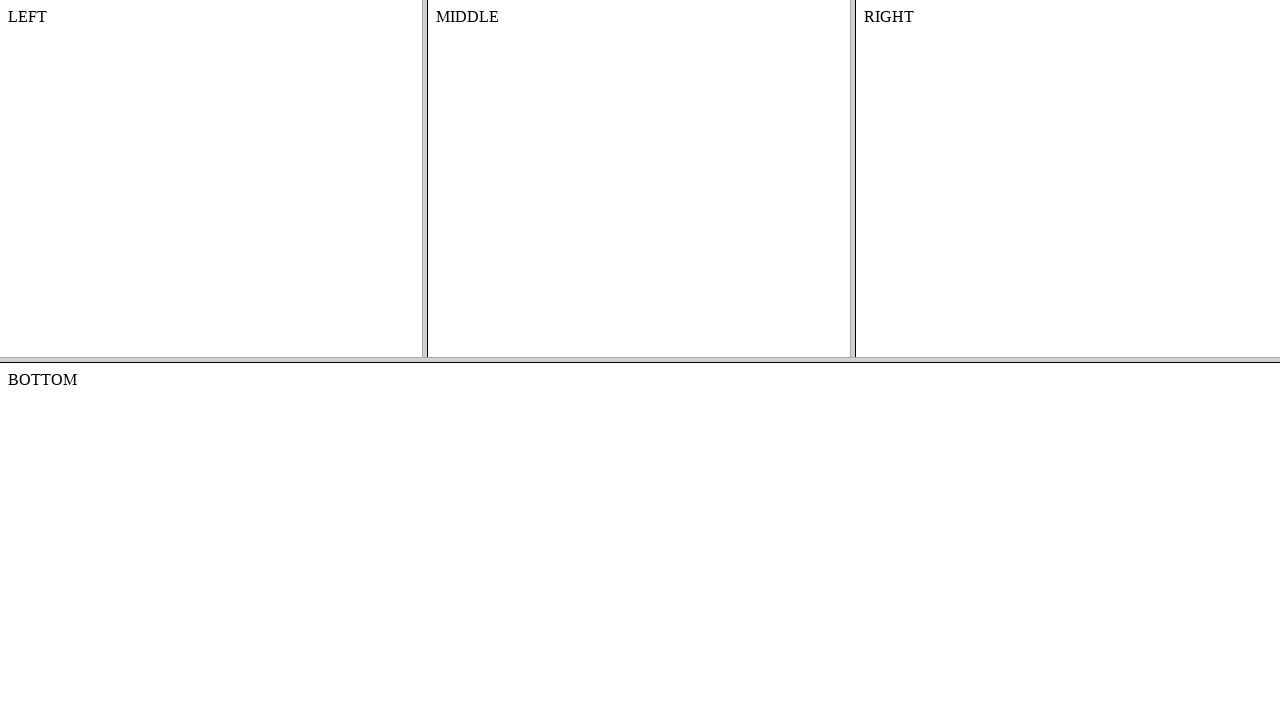

Located top frame
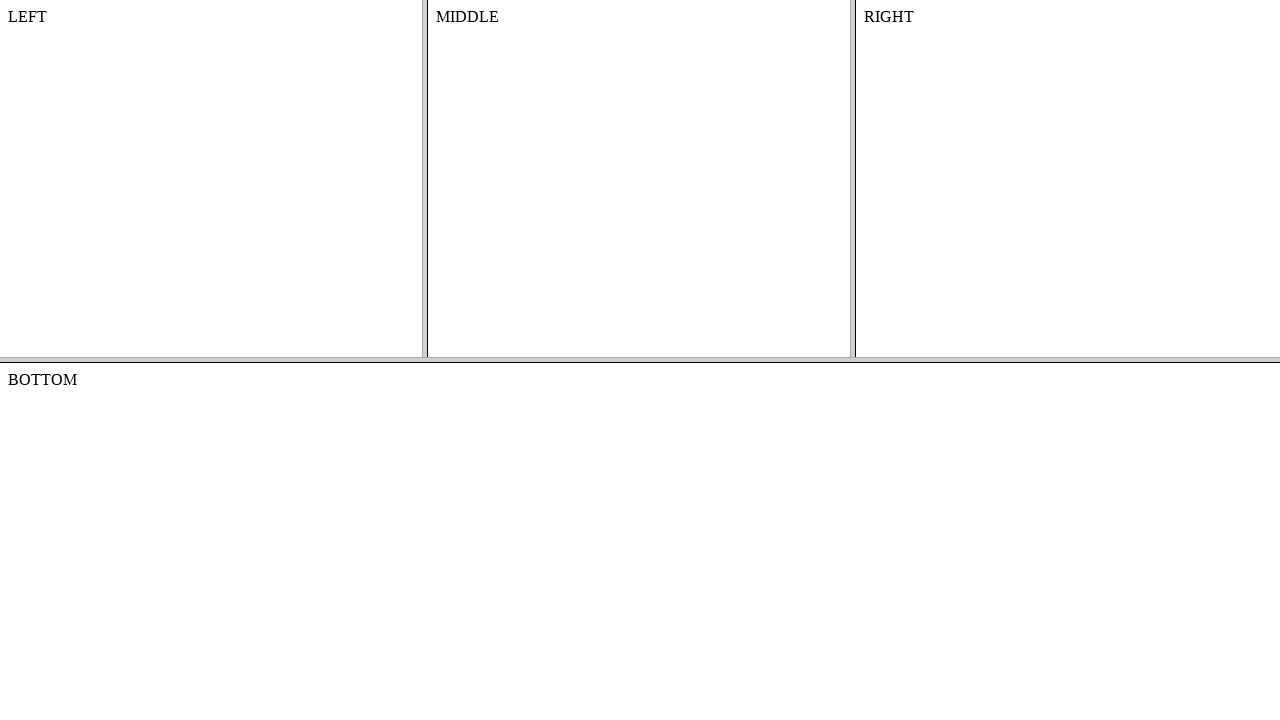

Located left frame within top frame
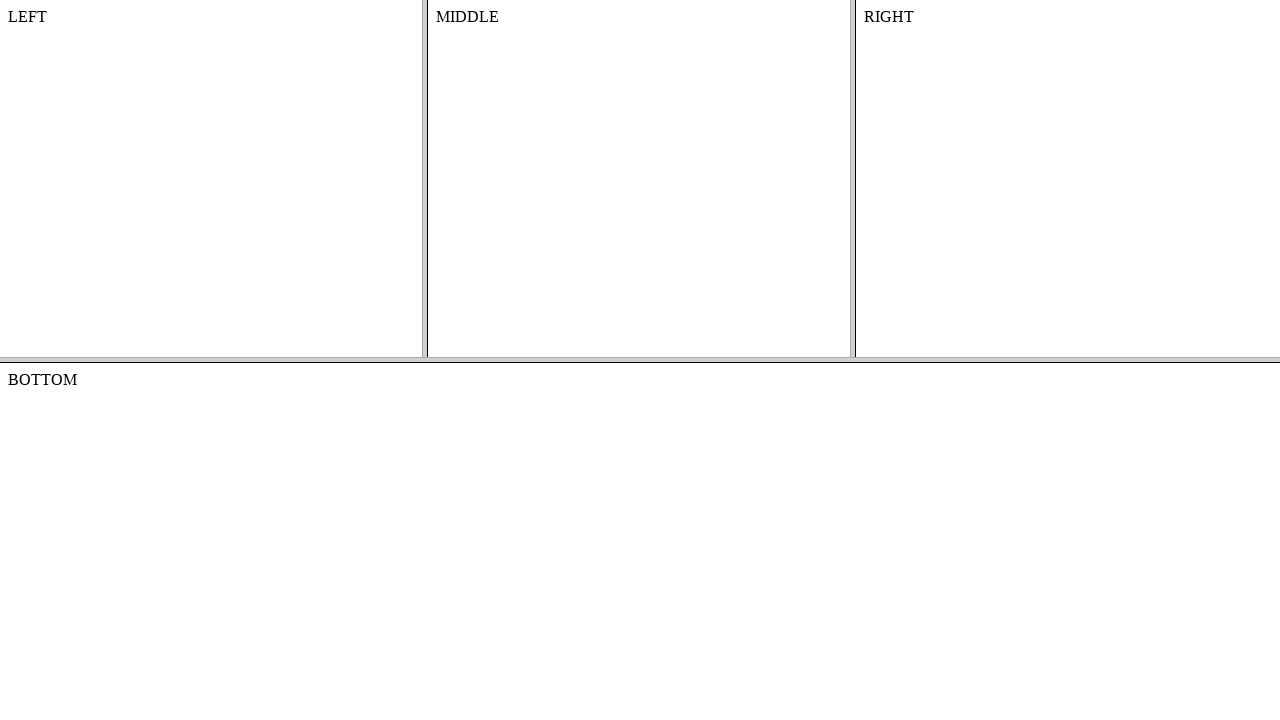

Extracted text from left frame: '
    LEFT
    

'
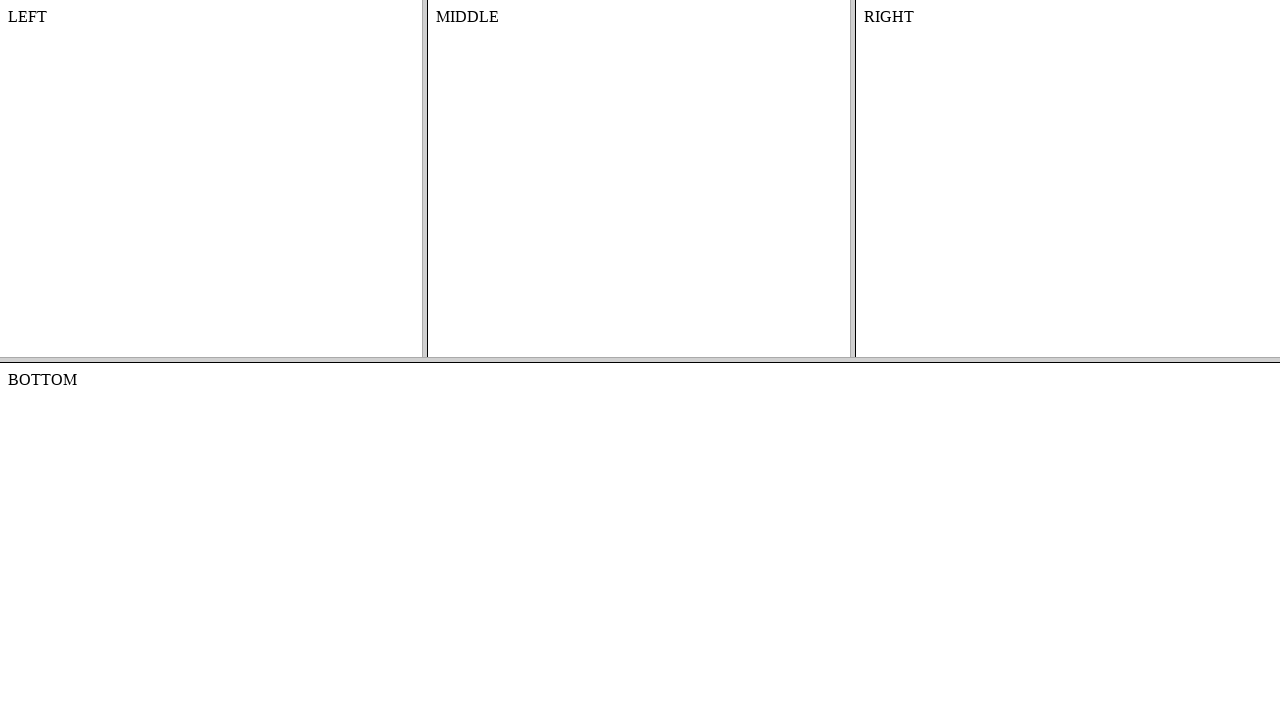

Located middle frame within top frame
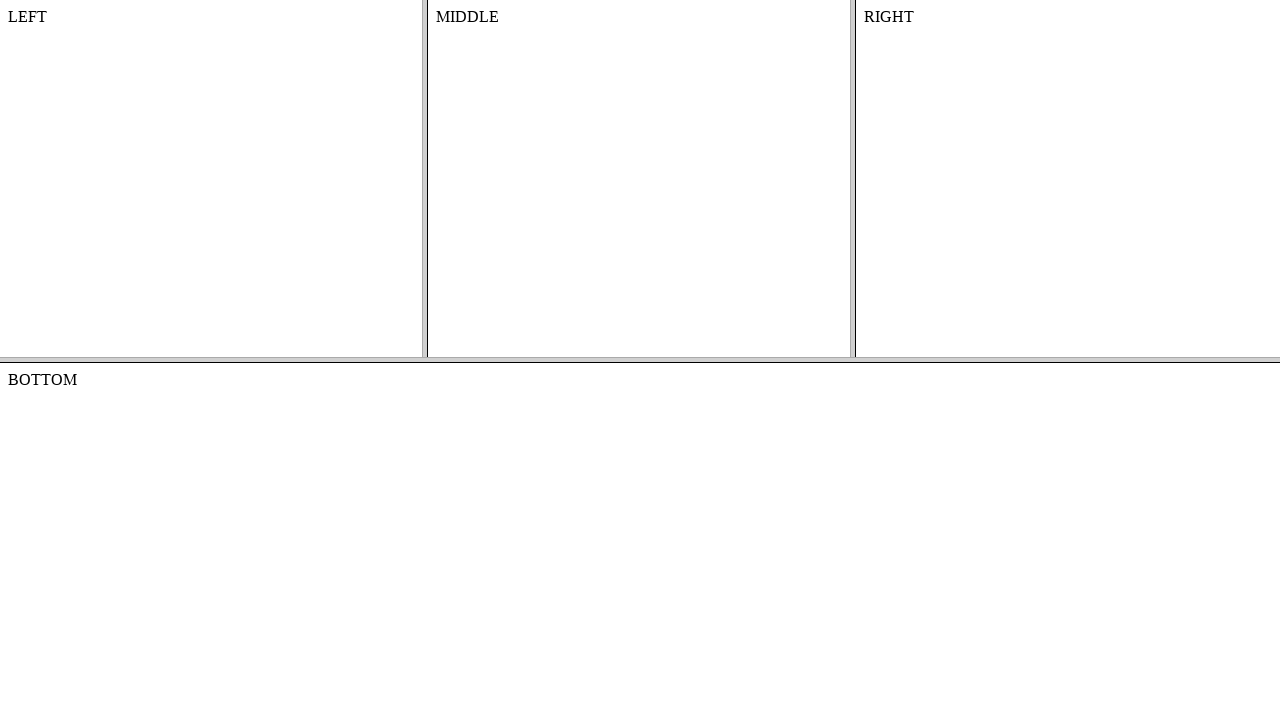

Extracted text from middle frame: 'MIDDLE'
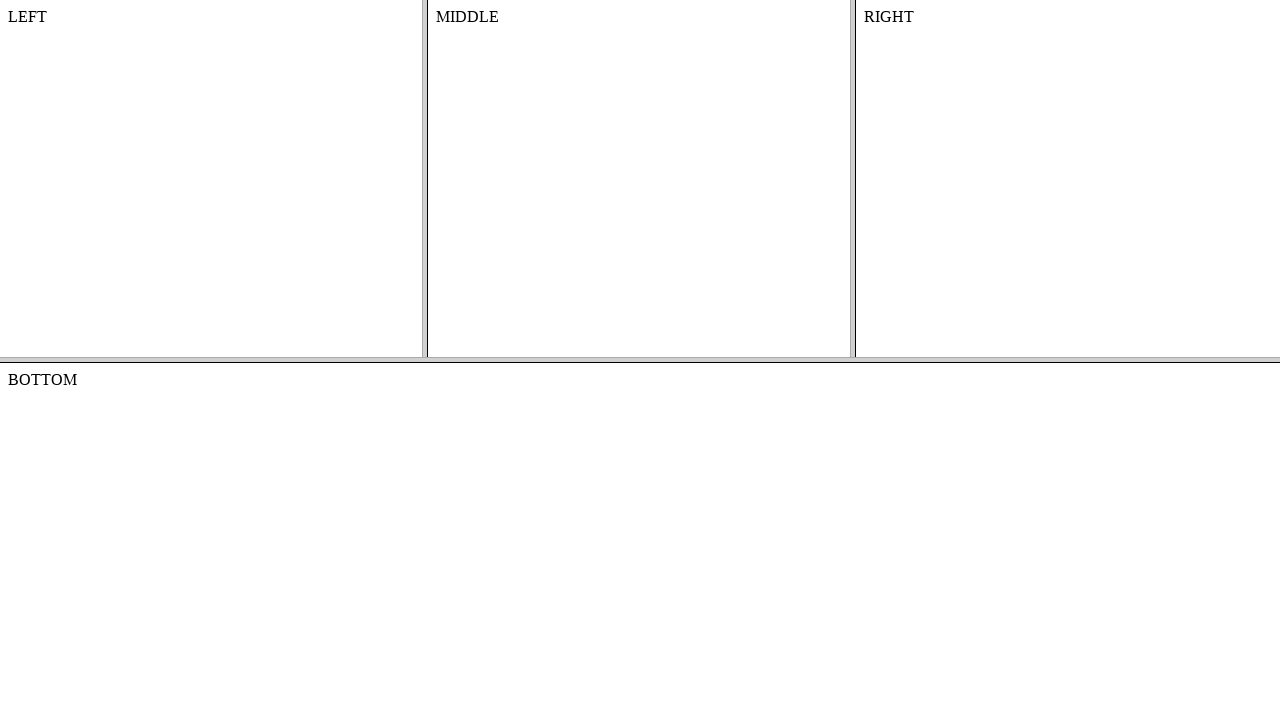

Located bottom frame
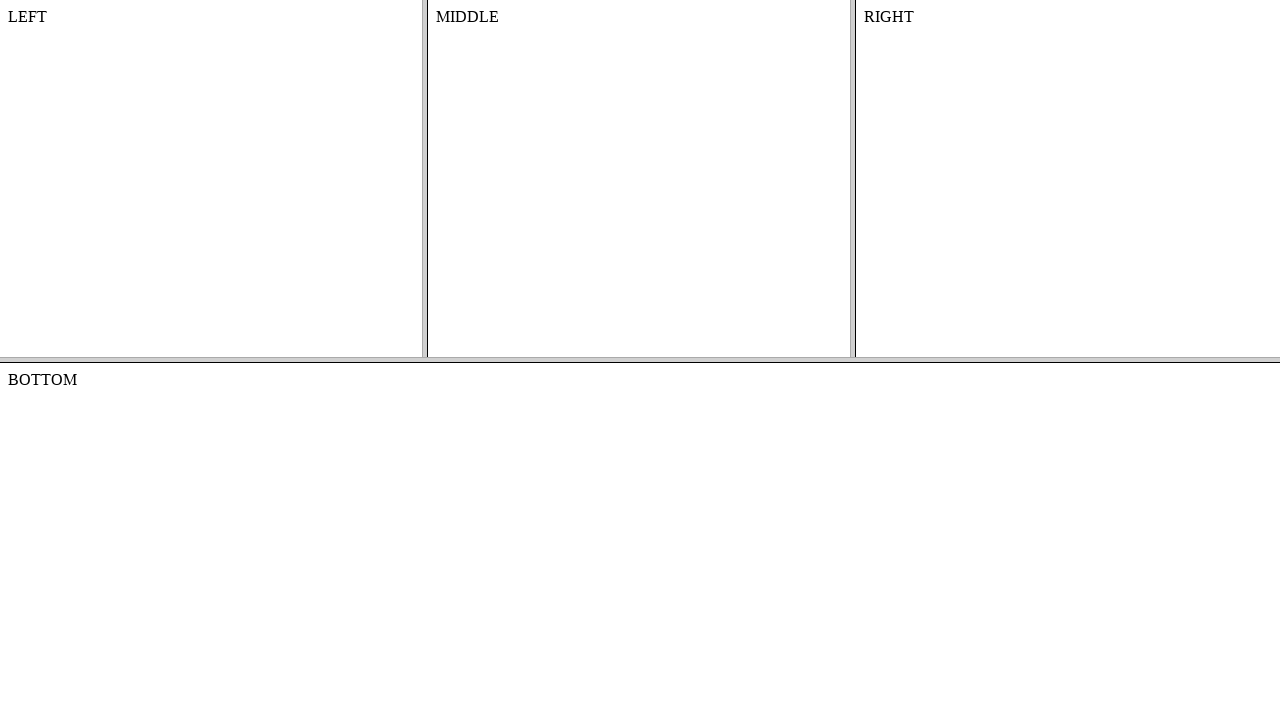

Extracted text from bottom frame: 'BOTTOM
'
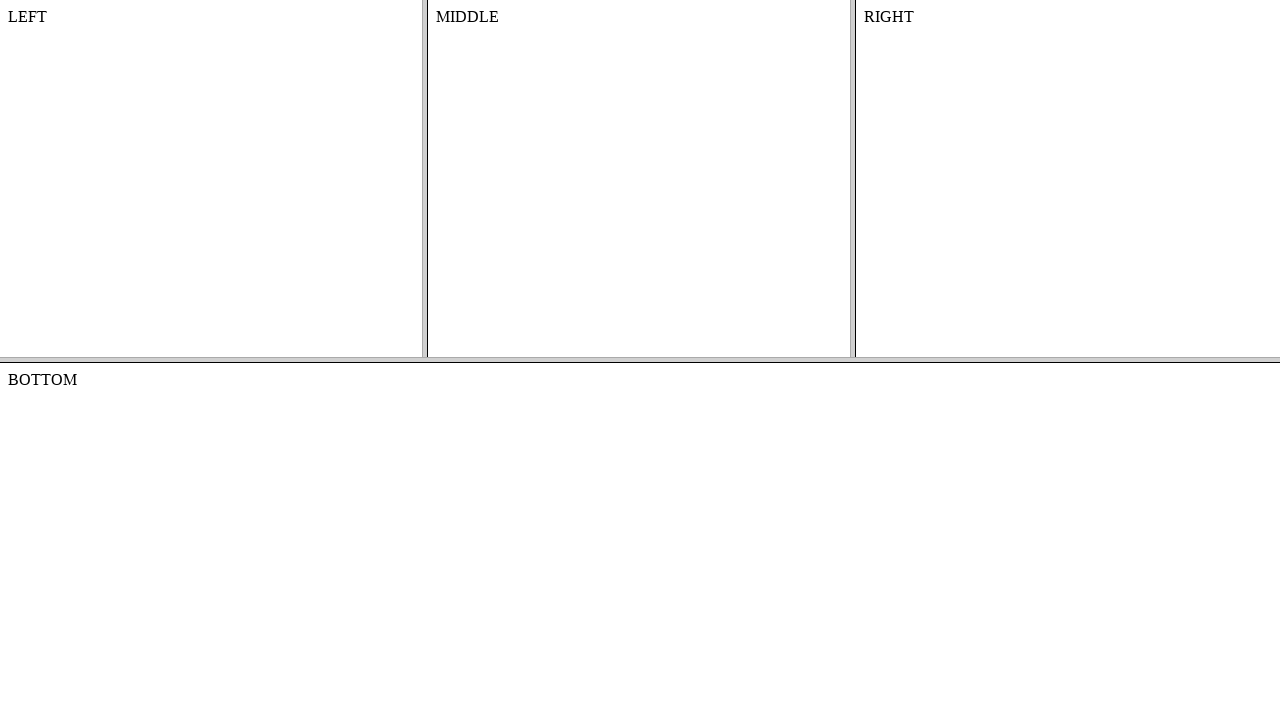

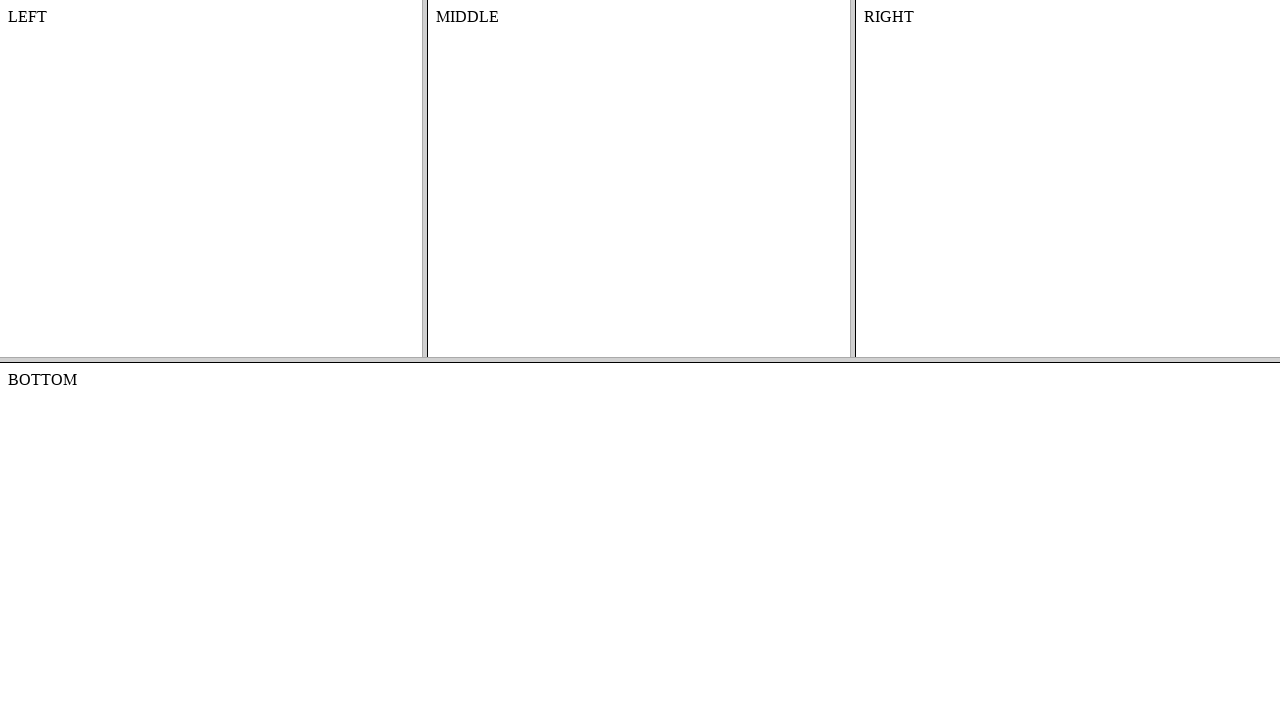